Tests different types of JavaScript alerts including simple alert, confirmation dialog, and prompt dialog on a demo automation testing site

Starting URL: https://demo.automationtesting.in/Alerts.html

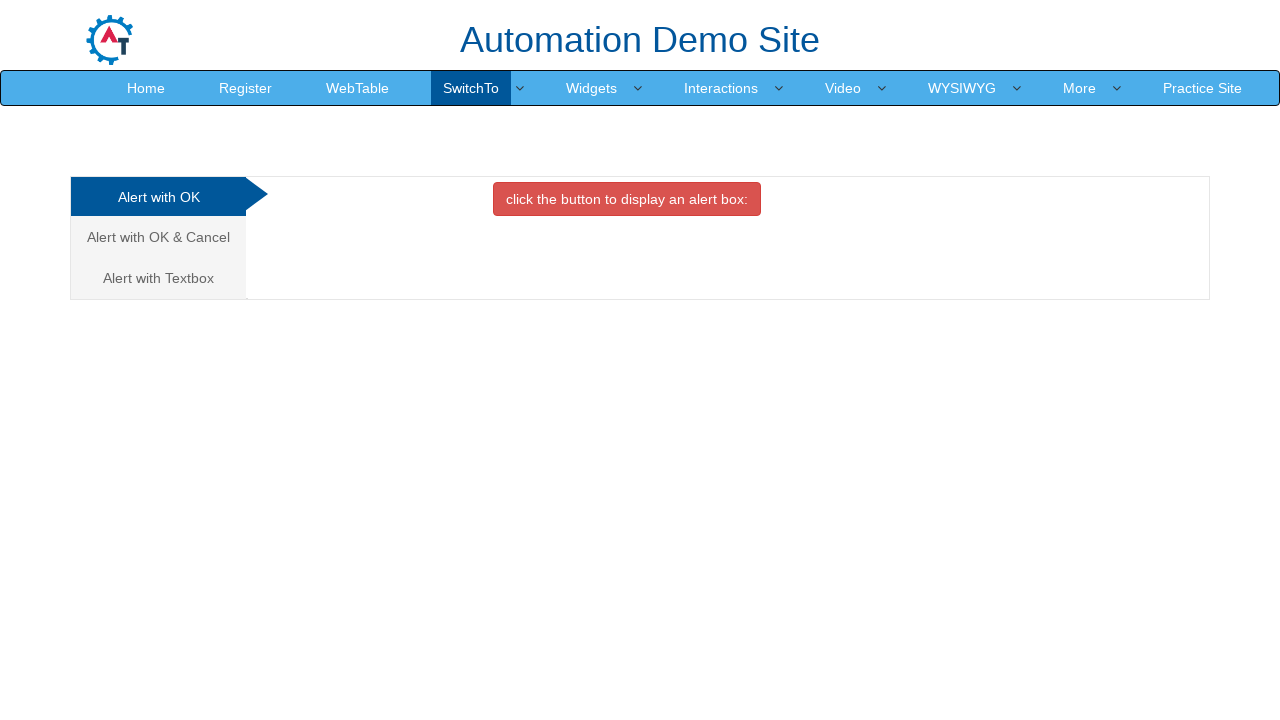

Clicked button to trigger simple alert at (627, 199) on xpath=//button[@onclick='alertbox()']
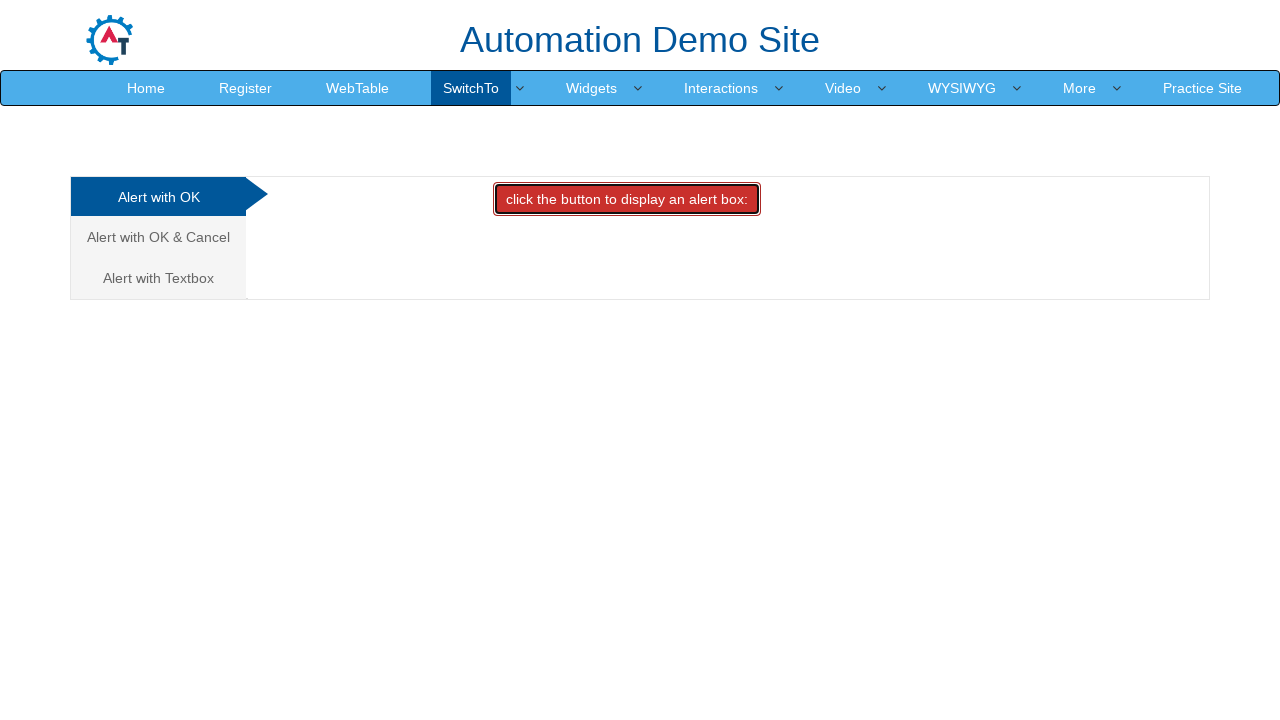

Accepted simple alert dialog
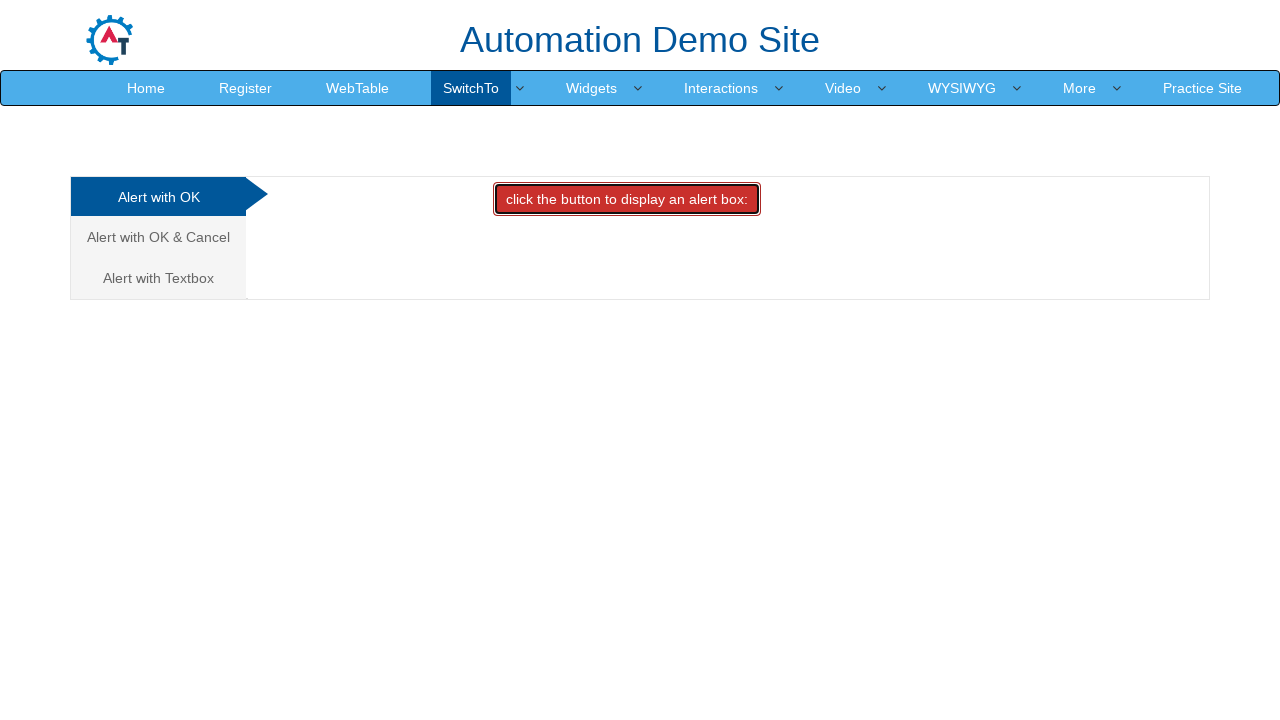

Navigated to Alert with OK & Cancel tab at (158, 237) on xpath=//a[text()='Alert with OK & Cancel ']
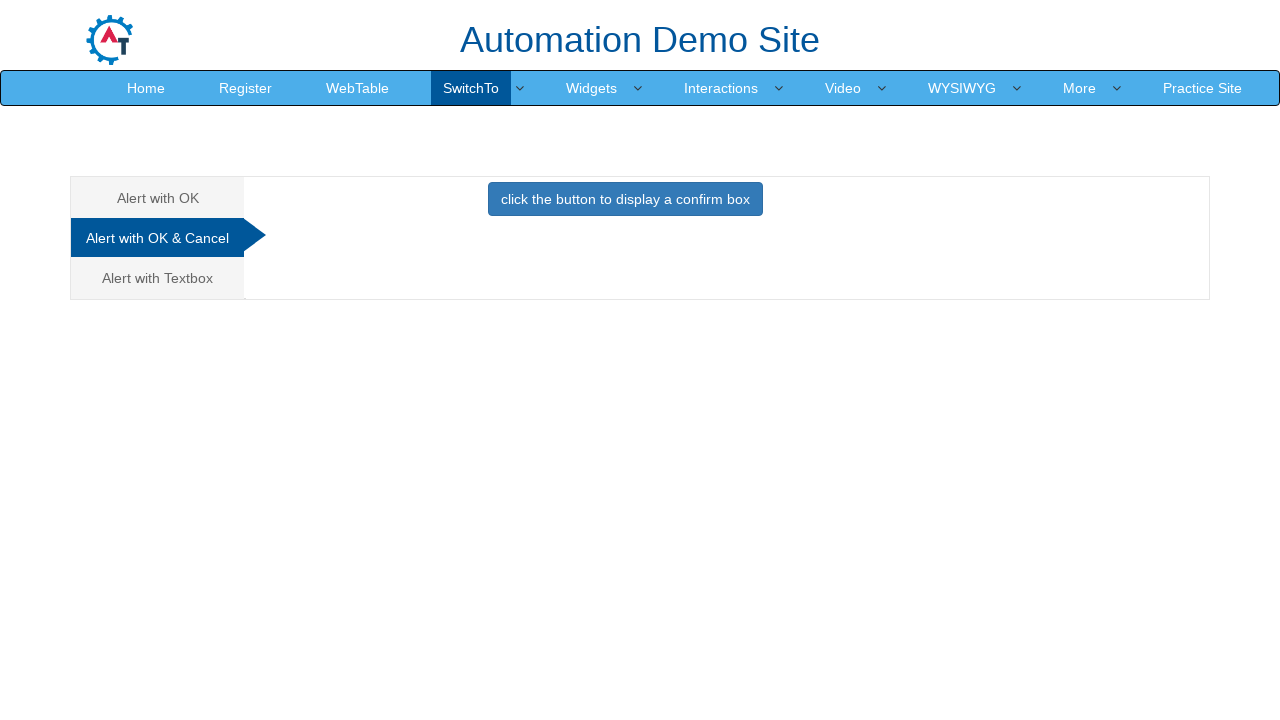

Clicked button to trigger confirmation dialog at (625, 199) on xpath=//button[@onclick='confirmbox()']
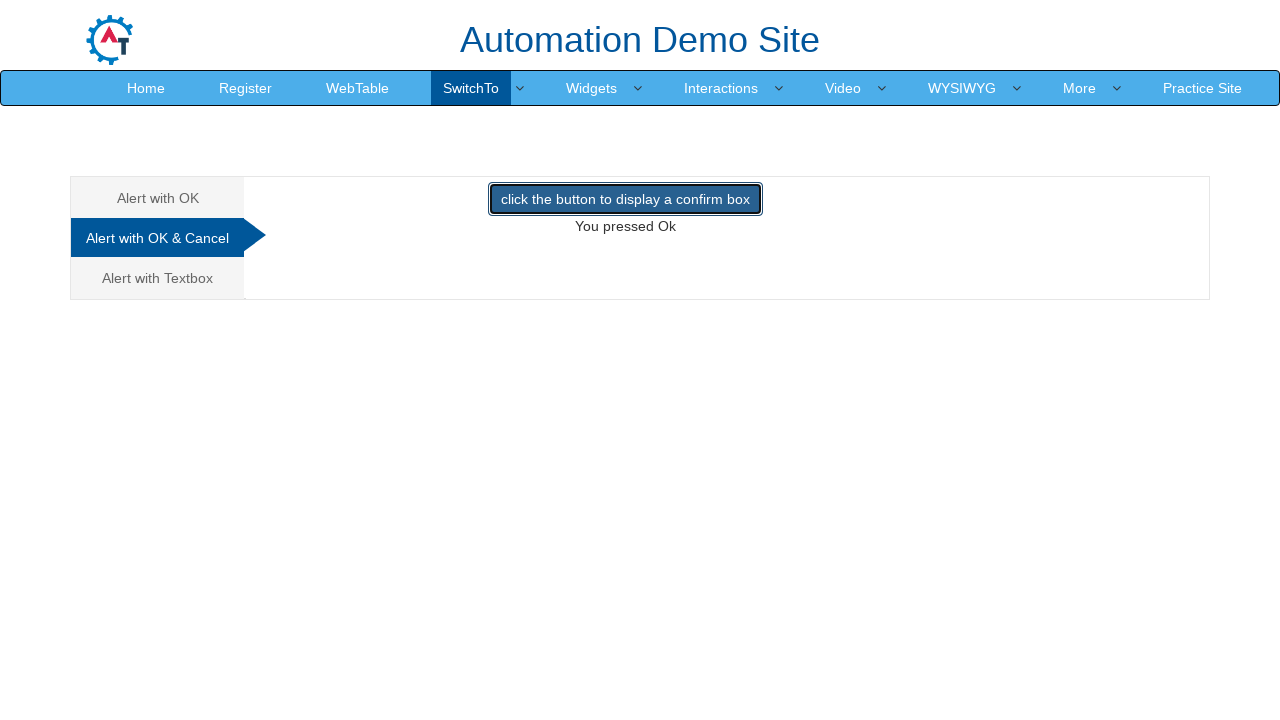

Dismissed confirmation dialog
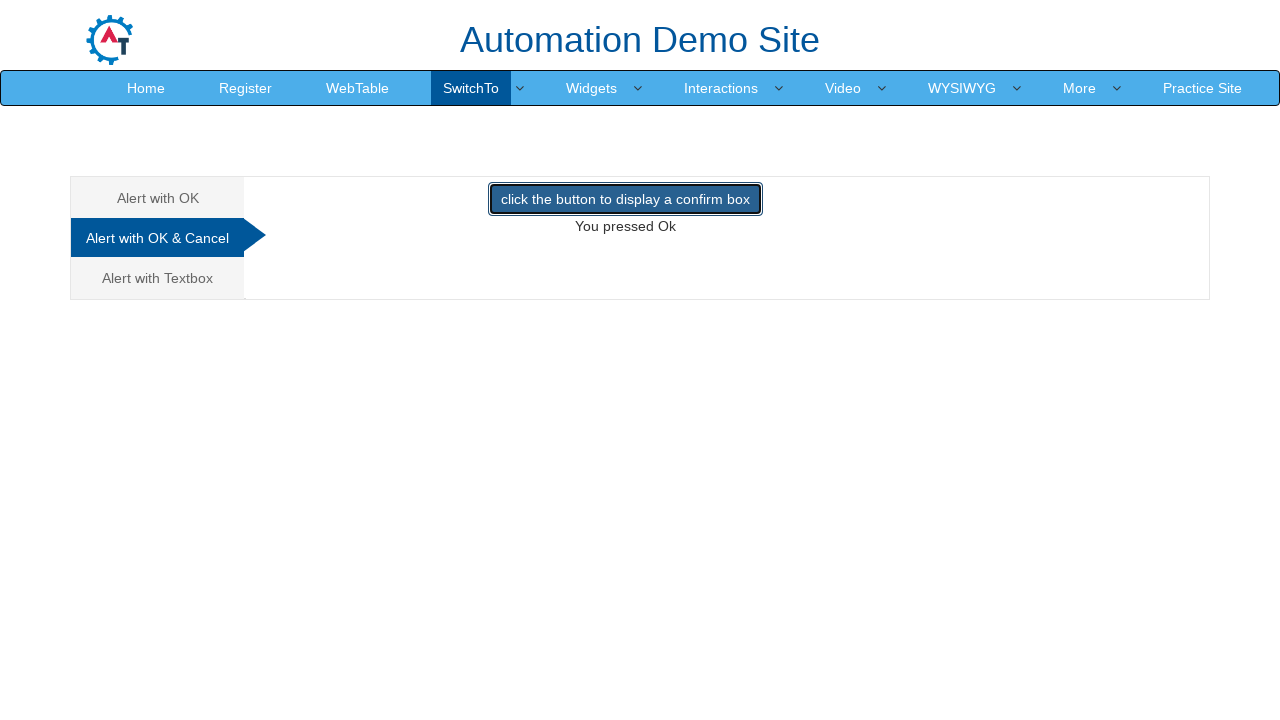

Navigated to Alert with Textbox tab at (158, 278) on xpath=//a[contains(text(),'Textbox')]
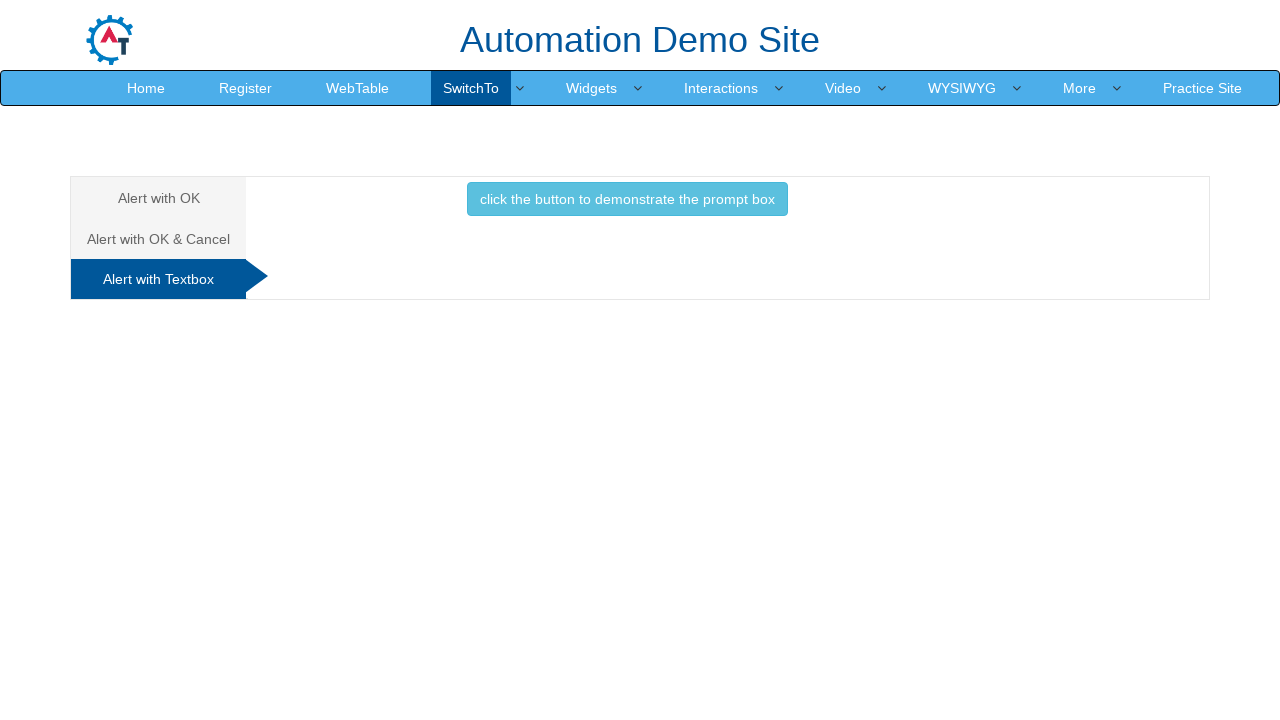

Clicked button to trigger prompt dialog at (627, 199) on xpath=//button[contains(text(),'demonstrate')]
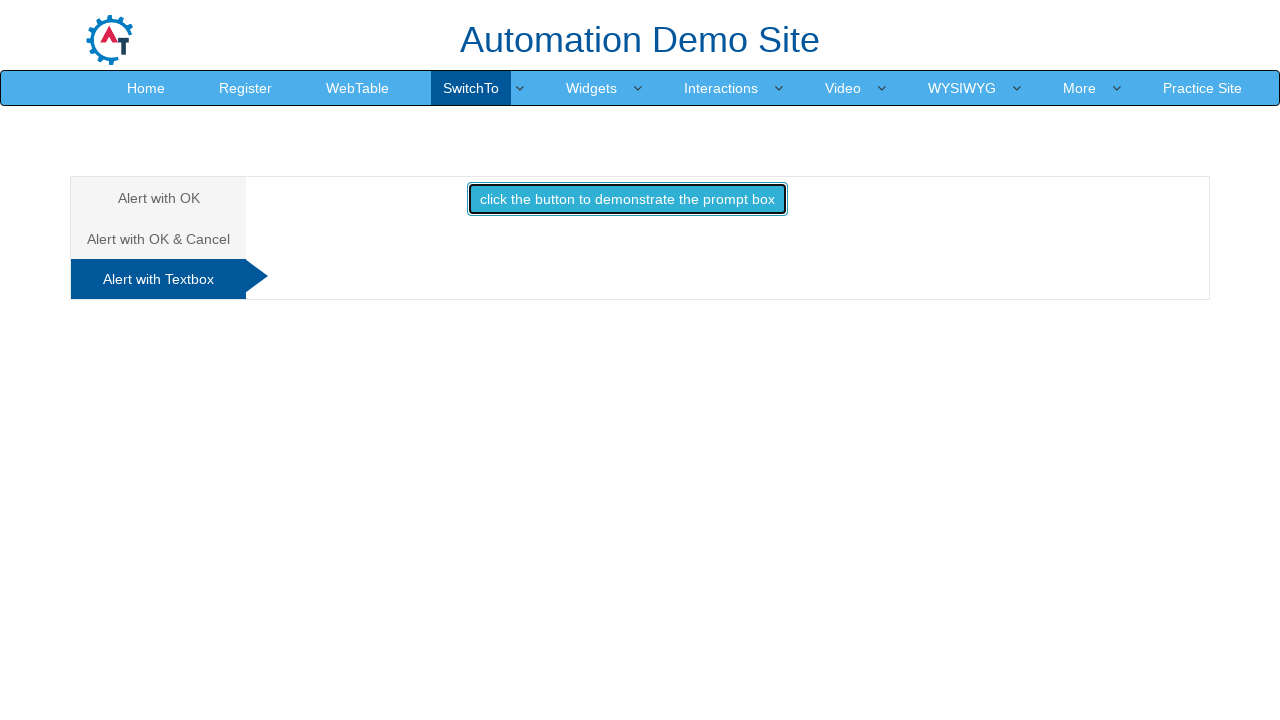

Accepted prompt dialog with text input 'ram'
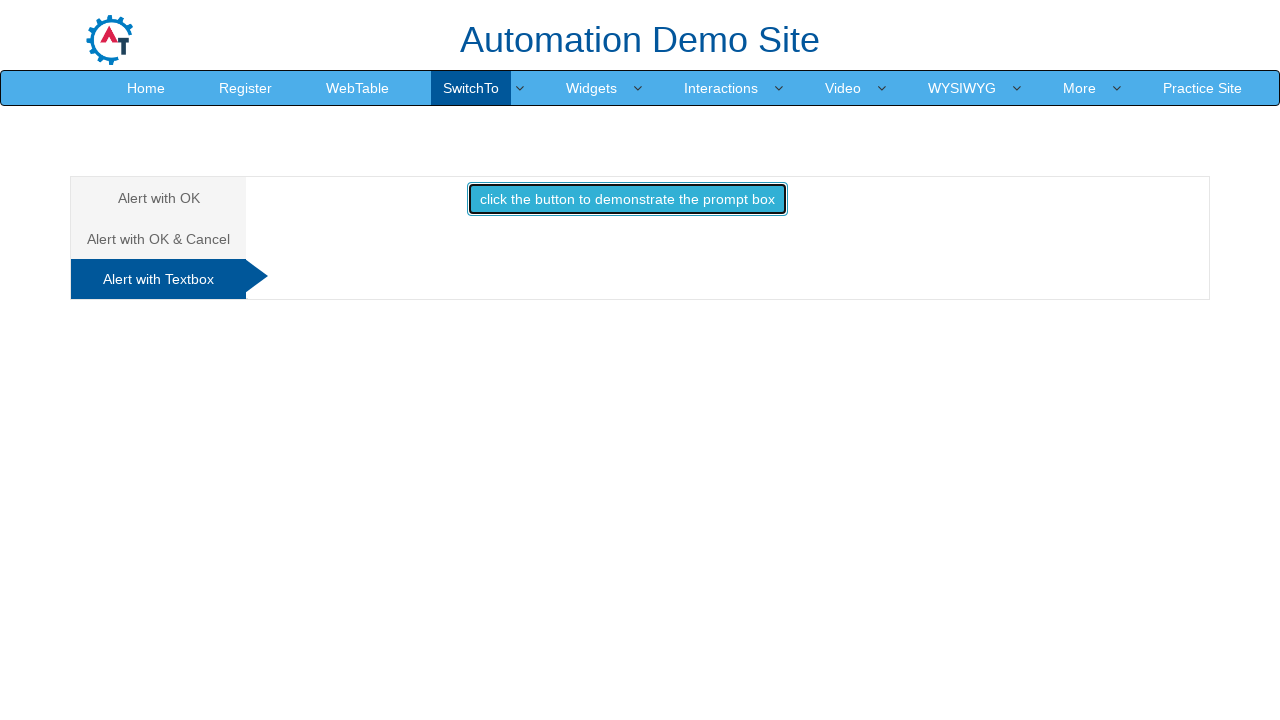

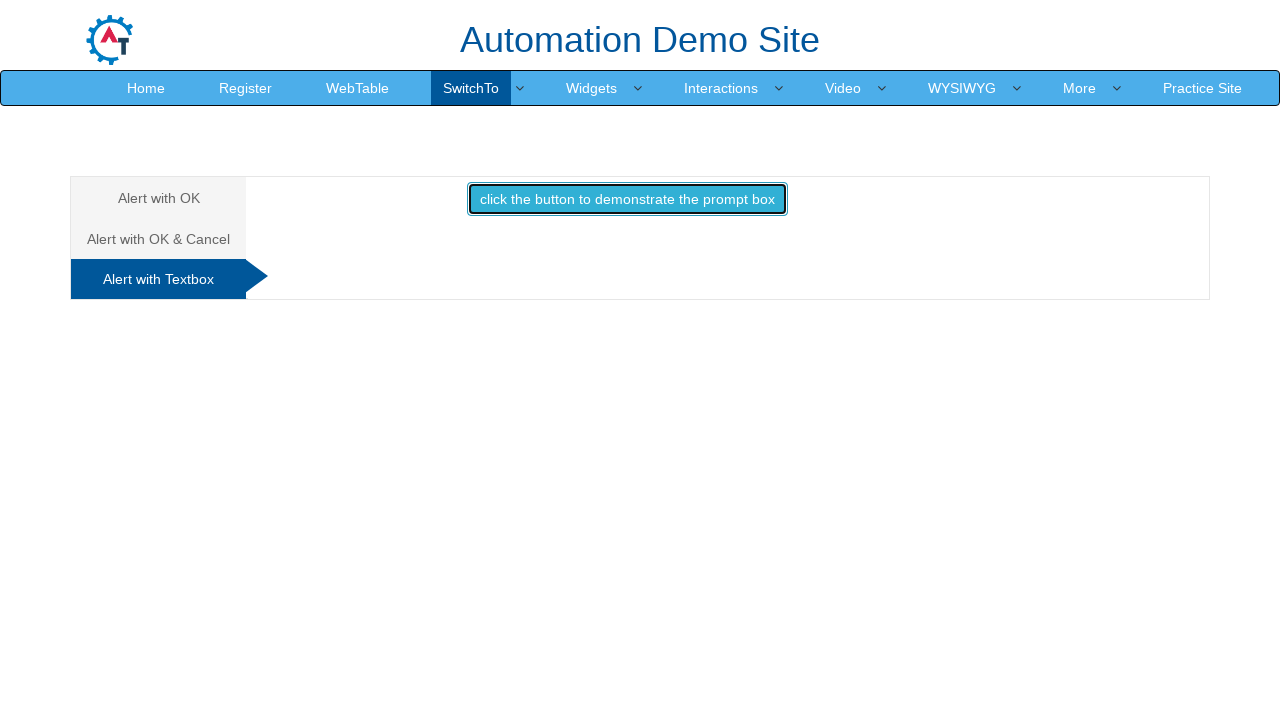